Tests iframe handling by switching between single and nested iframes, filling text inputs within different frame contexts

Starting URL: https://demo.automationtesting.in/Frames.html

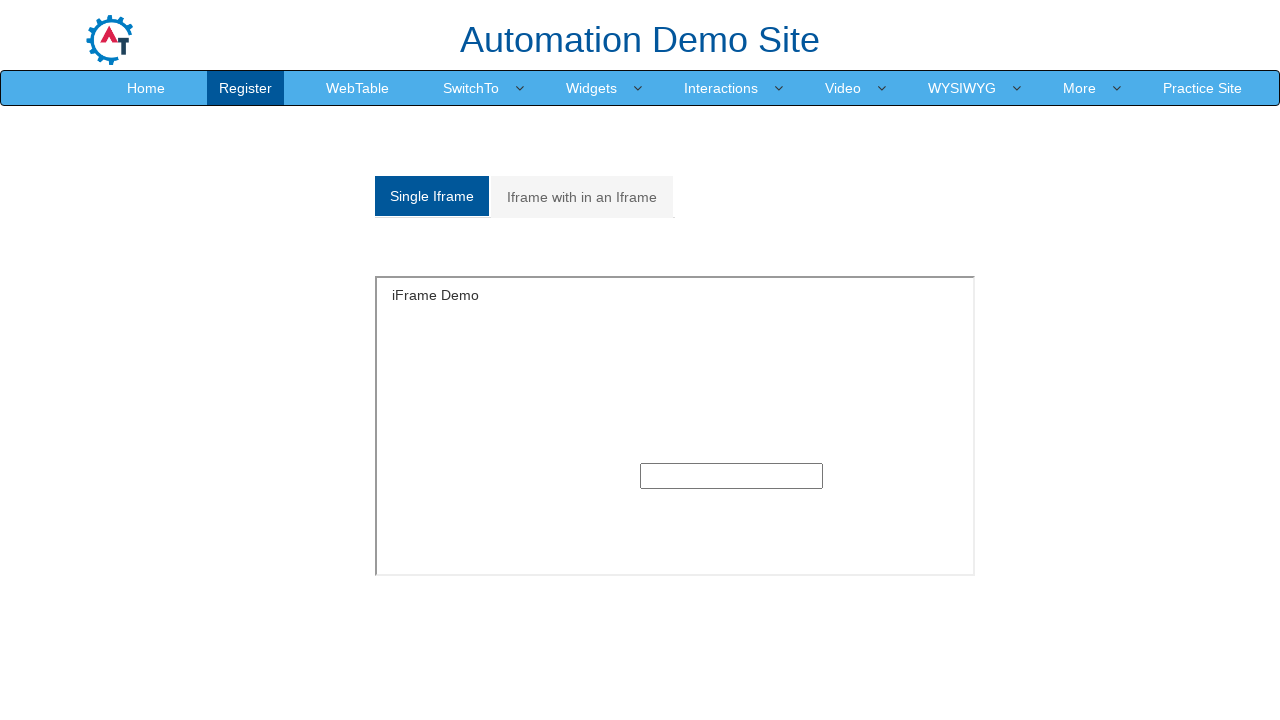

Located single iframe with id 'singleframe'
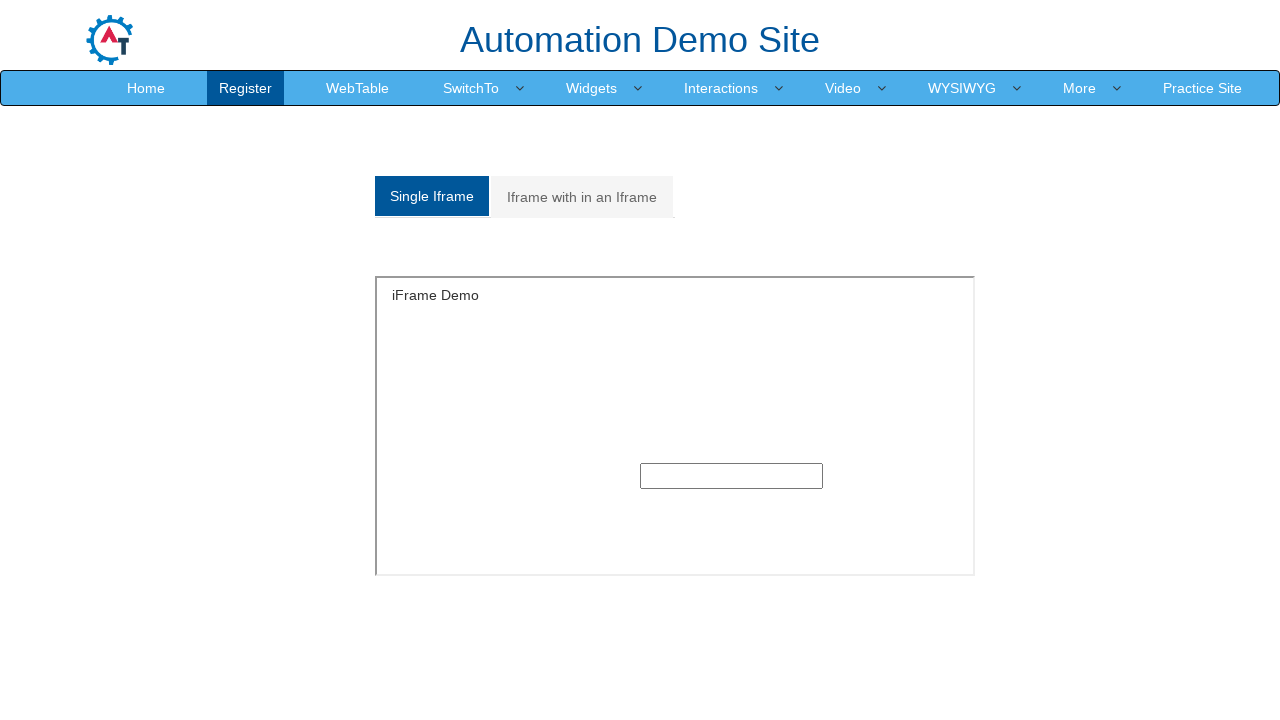

Filled text input in single iframe with 'viki' on iframe#singleframe >> internal:control=enter-frame >> input[type='text'] >> nth=
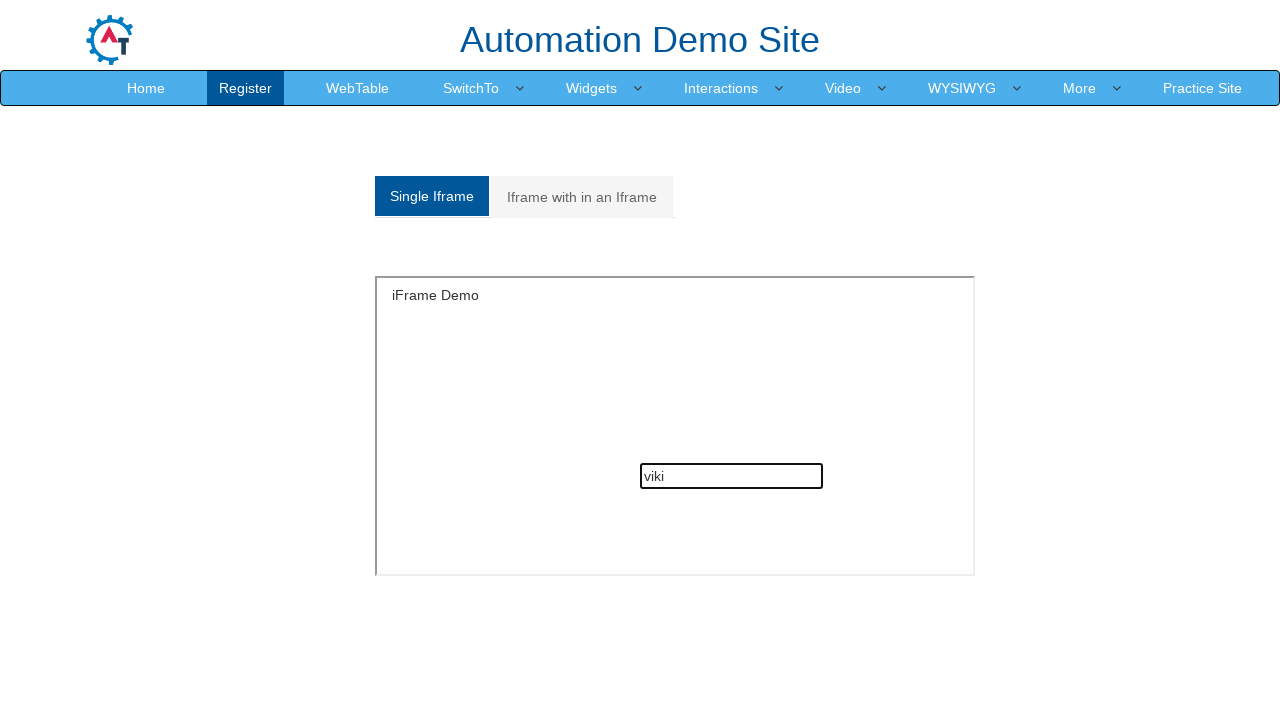

Clicked on 'Iframe with in an Iframe' tab at (582, 197) on text=Iframe with in an Iframe
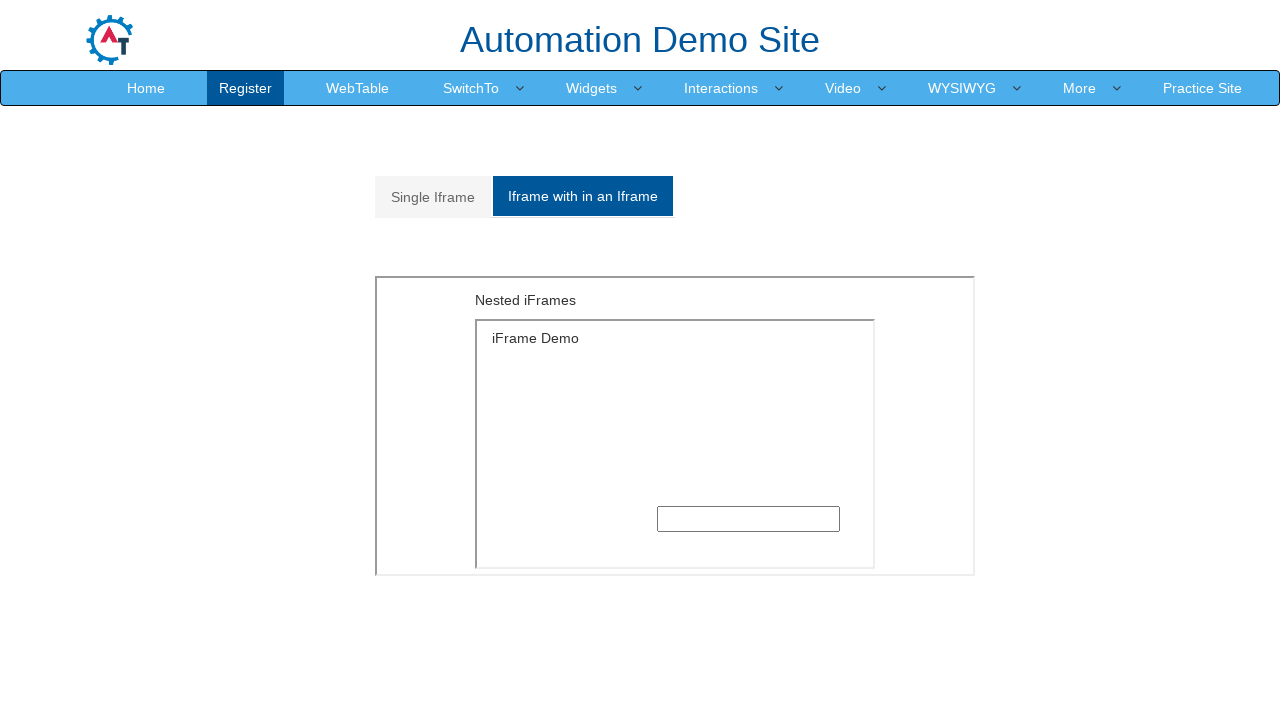

Located parent iframe within Multiple div
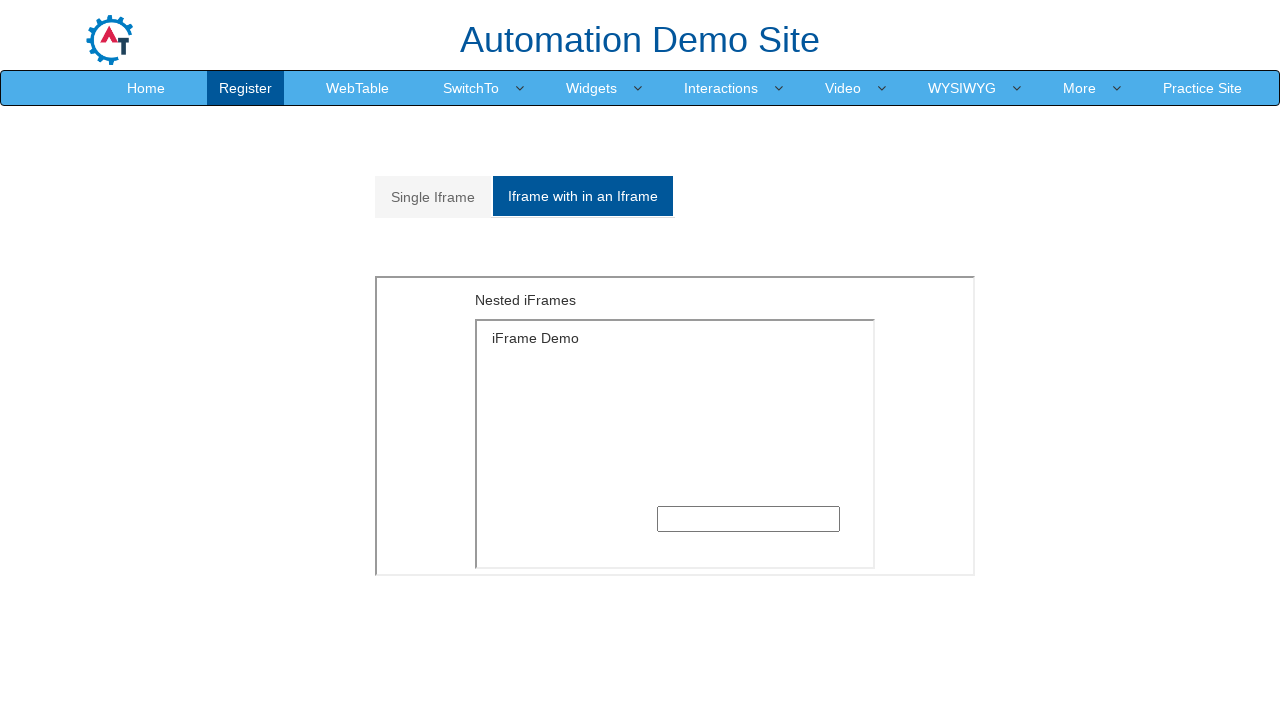

Located nested child iframe within parent frame
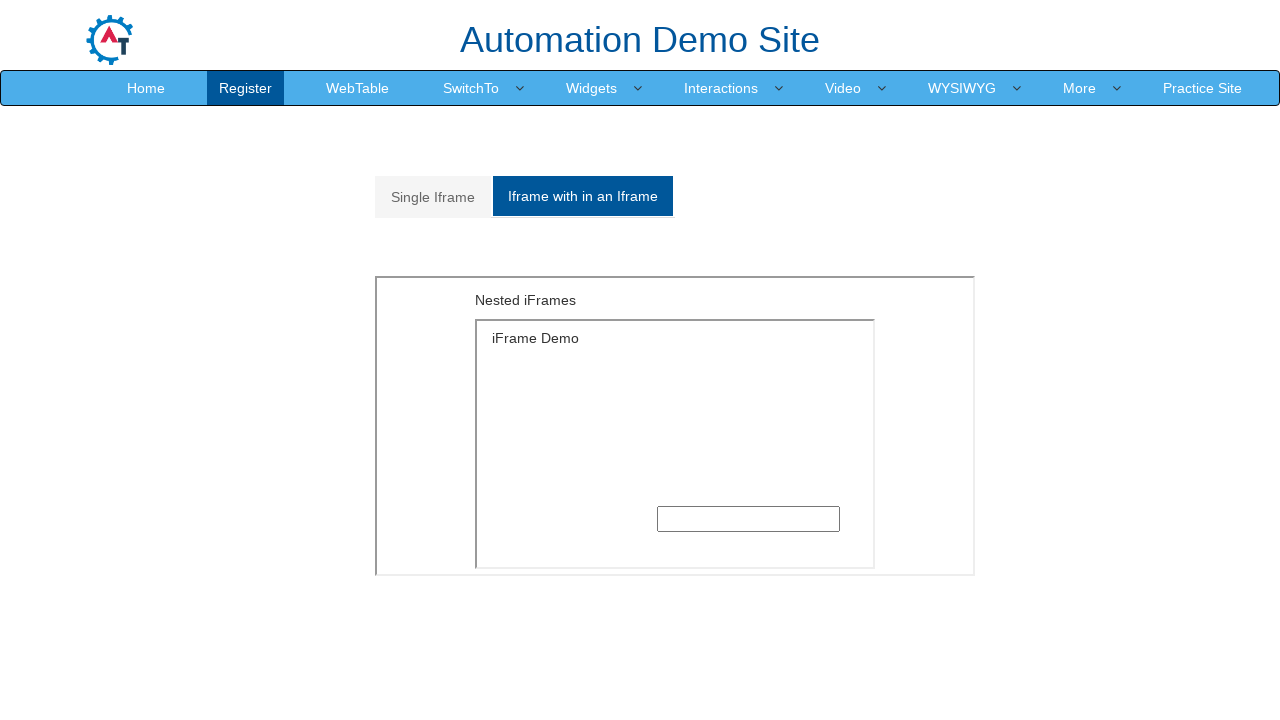

Filled text input in nested child iframe with 'viki' on xpath=//div[@id='Multiple']/iframe >> internal:control=enter-frame >> xpath=//di
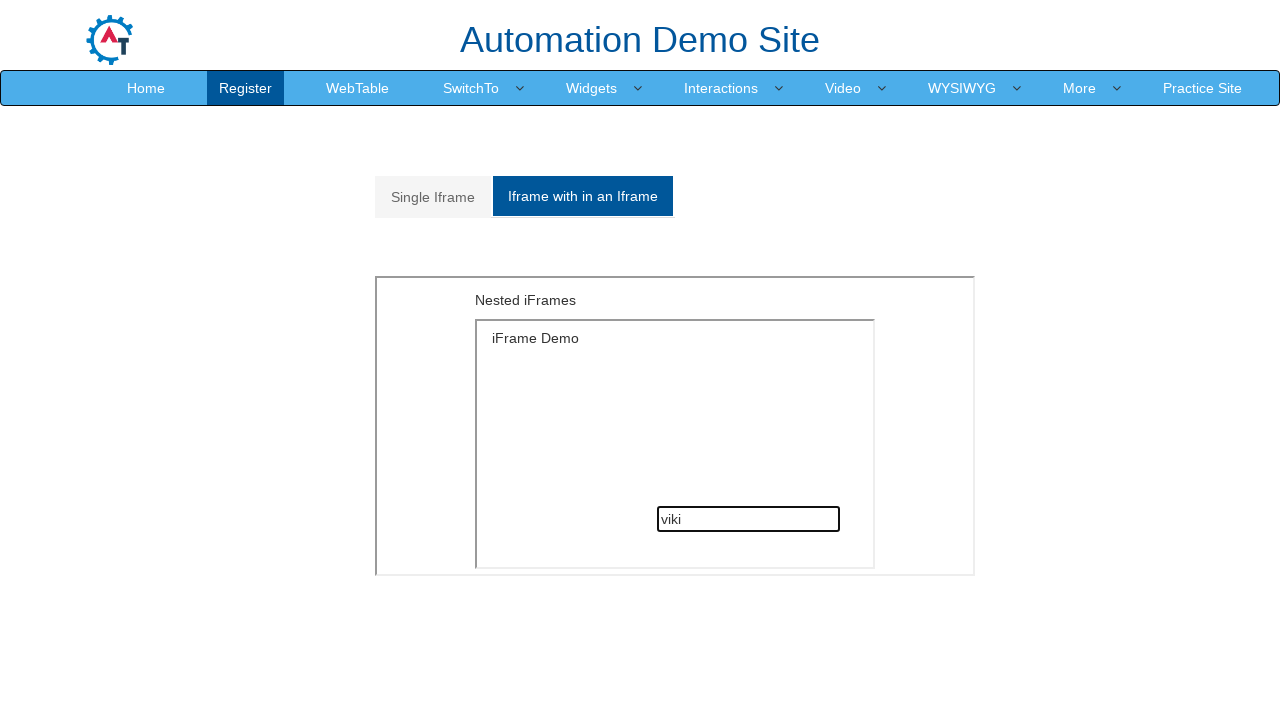

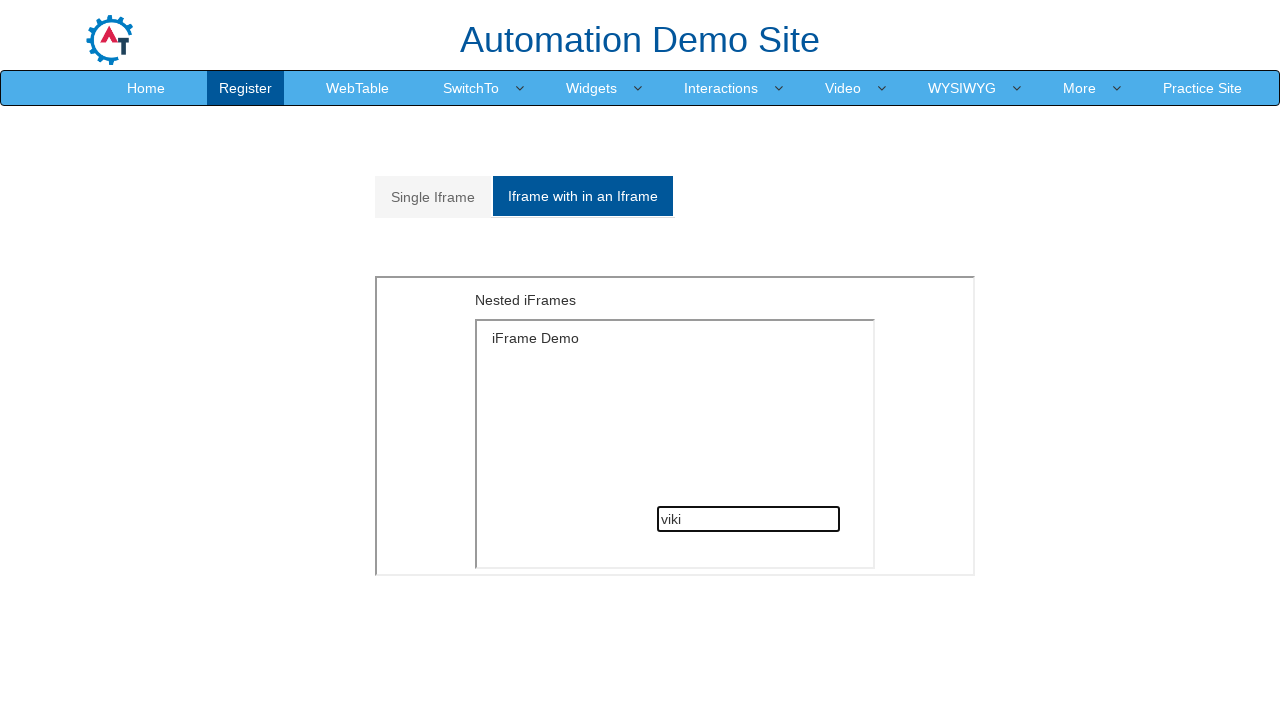